Tests city selection functionality on shop.kz by opening the region selector dropdown and selecting a city by ID

Starting URL: https://shop.kz/

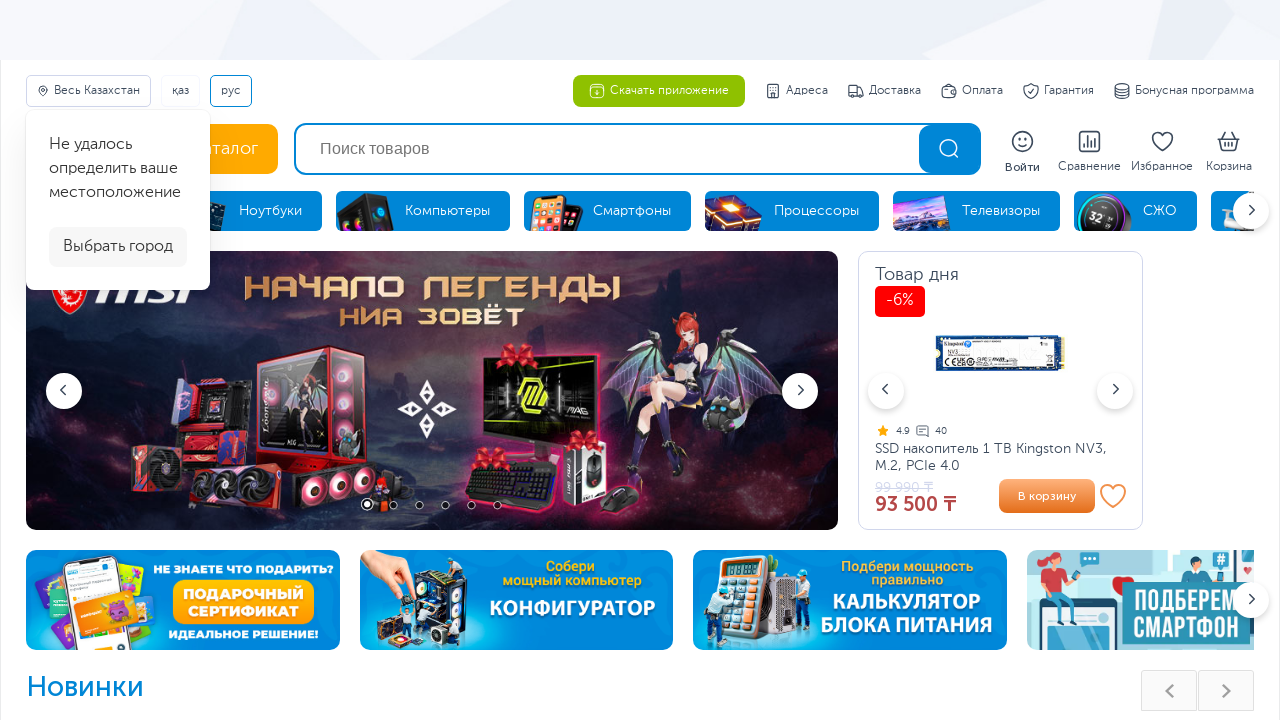

Region selector button is visible
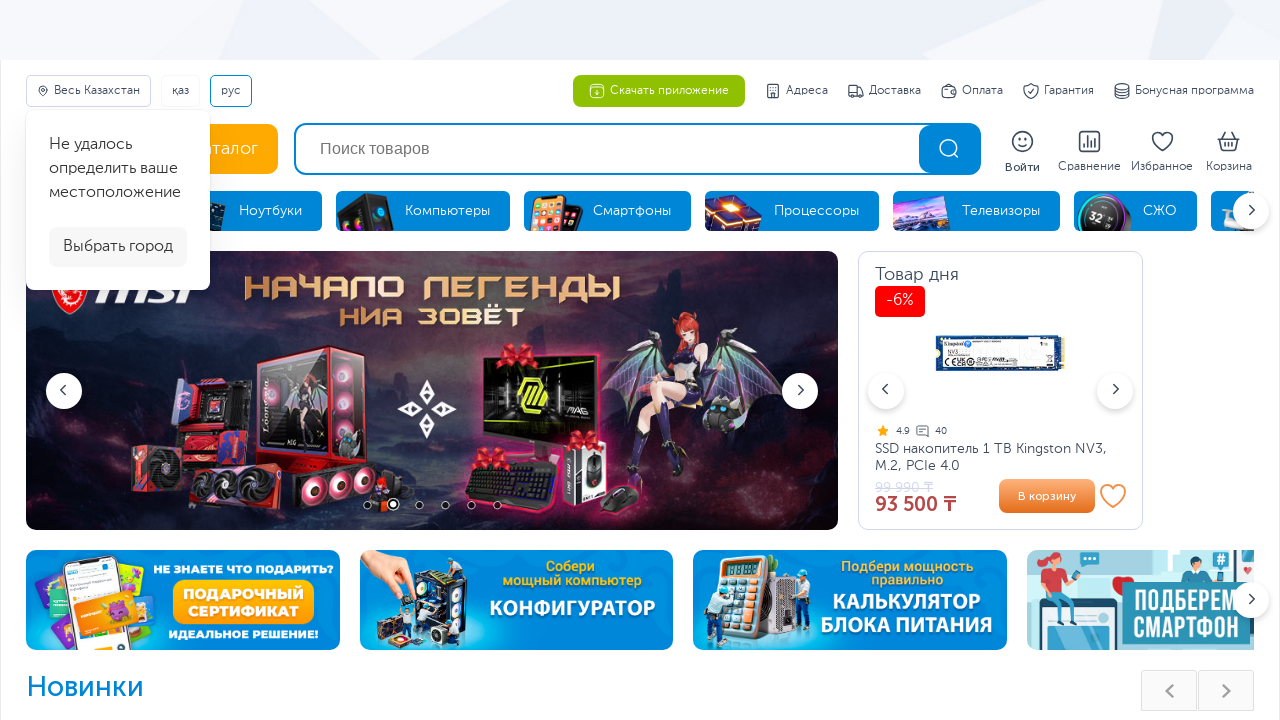

Clicked region selector button to open dropdown at (88, 91) on #region-selector .rs-btn
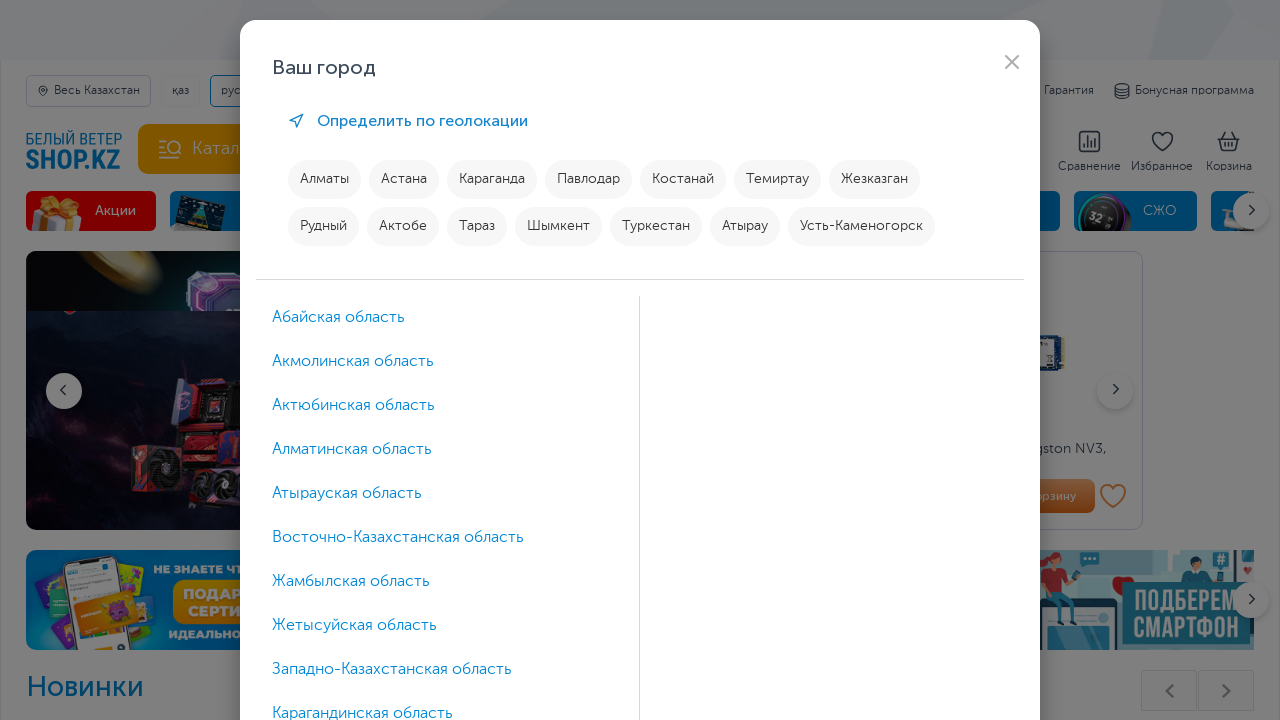

City dropdown menu is visible
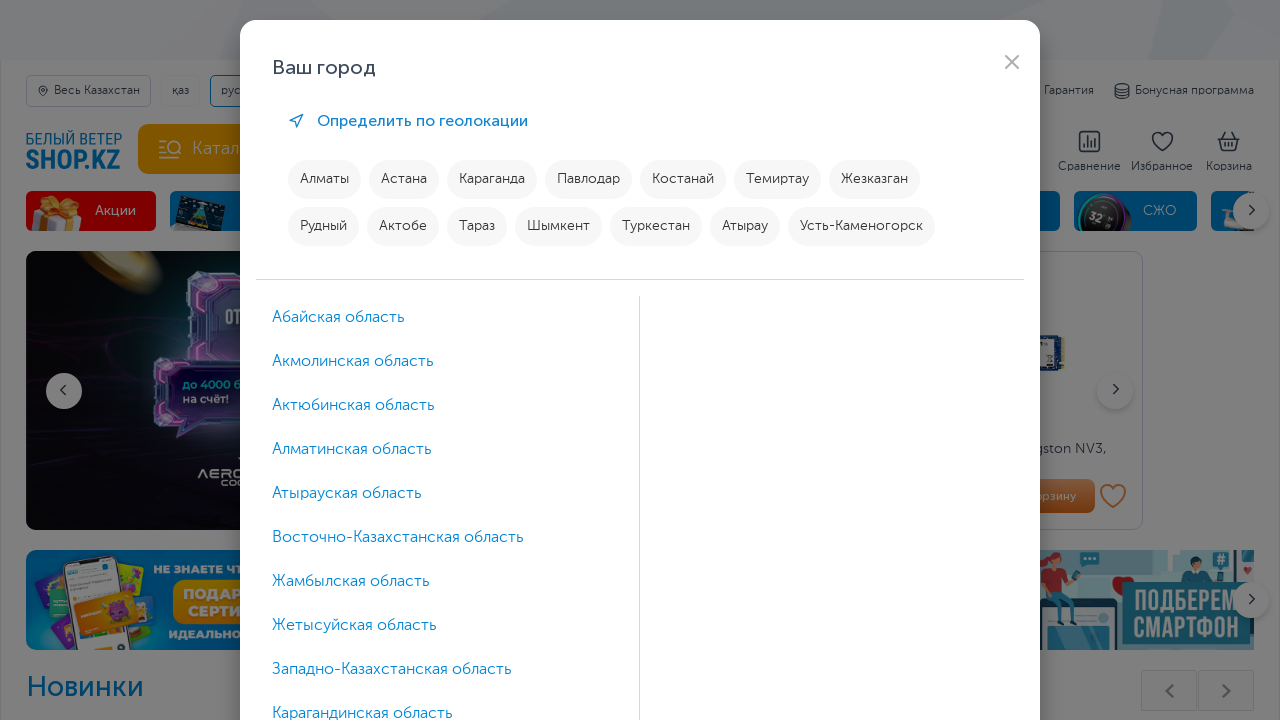

Selected city with ID 5 from dropdown at (874, 180) on .city-default-list a[data-city-id='5']
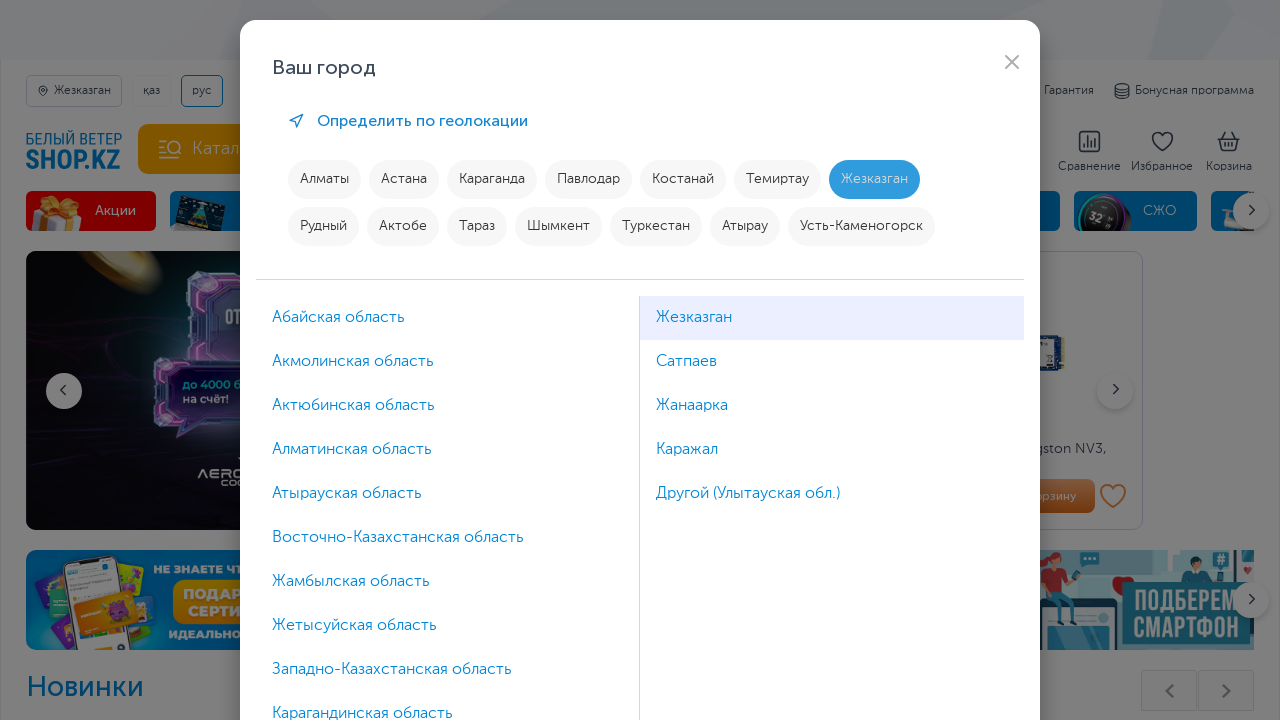

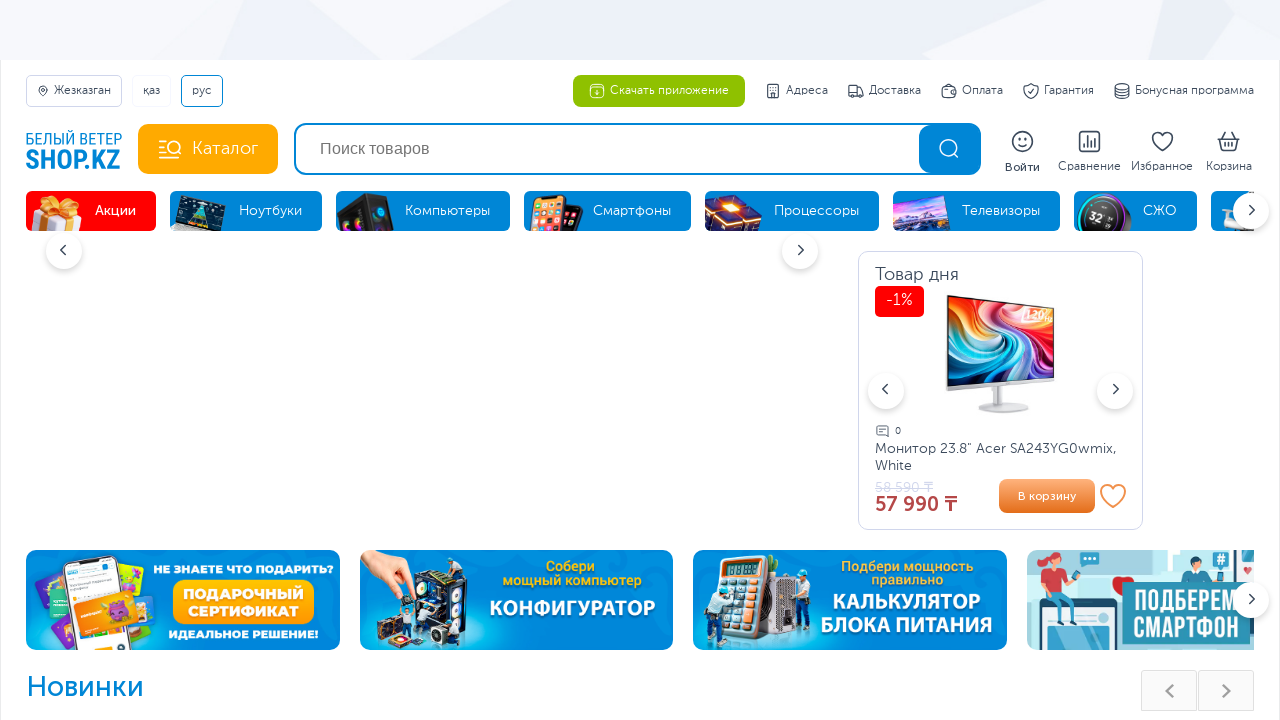